Tests the add/remove elements functionality by clicking "Add Element" button to create a delete button, verifying it appears, then clicking "Delete" to remove it and verifying it's no longer displayed.

Starting URL: https://practice.cydeo.com/add_remove_elements/

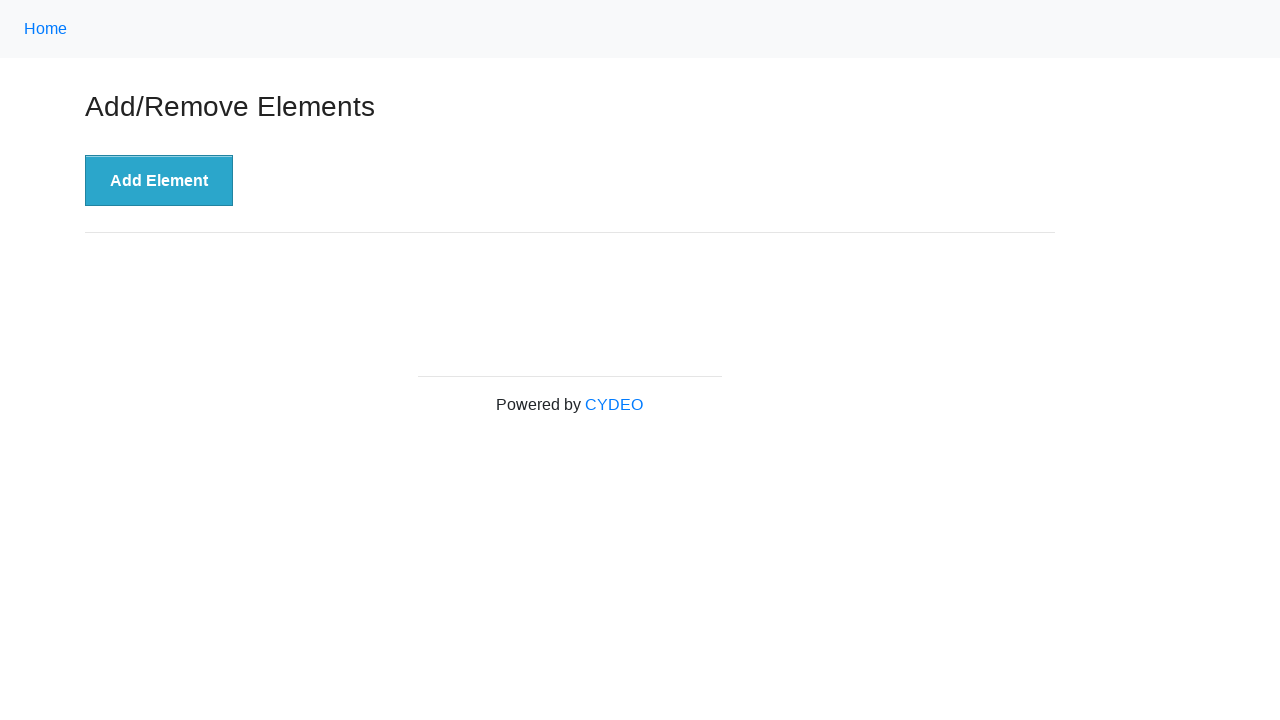

Clicked 'Add Element' button to create a delete button at (159, 181) on xpath=//button[.='Add Element']
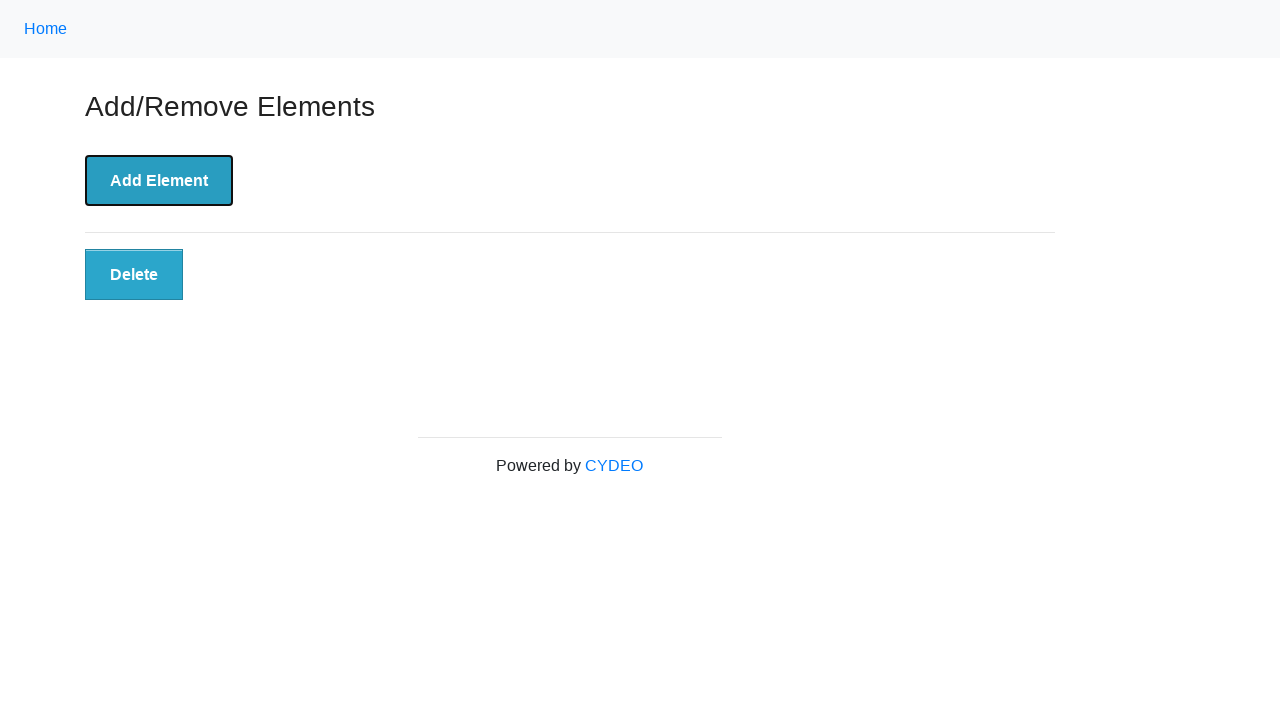

Delete button appeared and is now visible
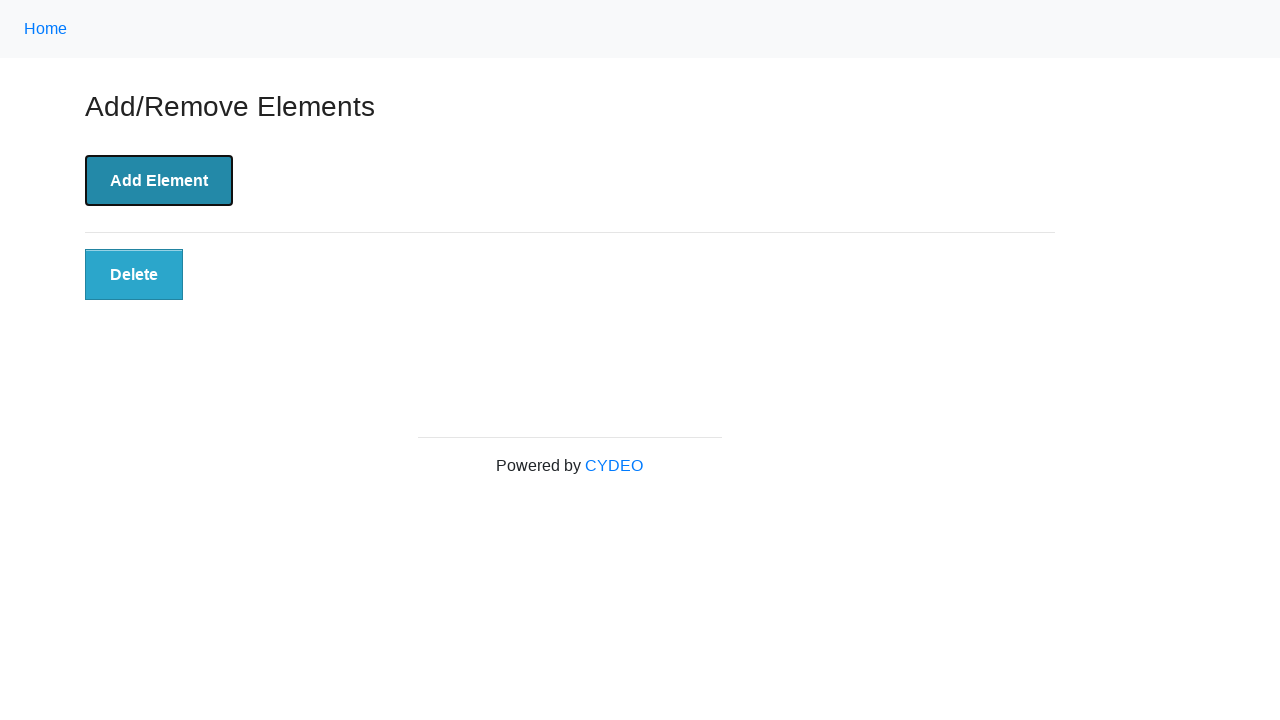

Clicked 'Delete' button to remove the element at (134, 275) on xpath=//button[@onclick='deleteElement()']
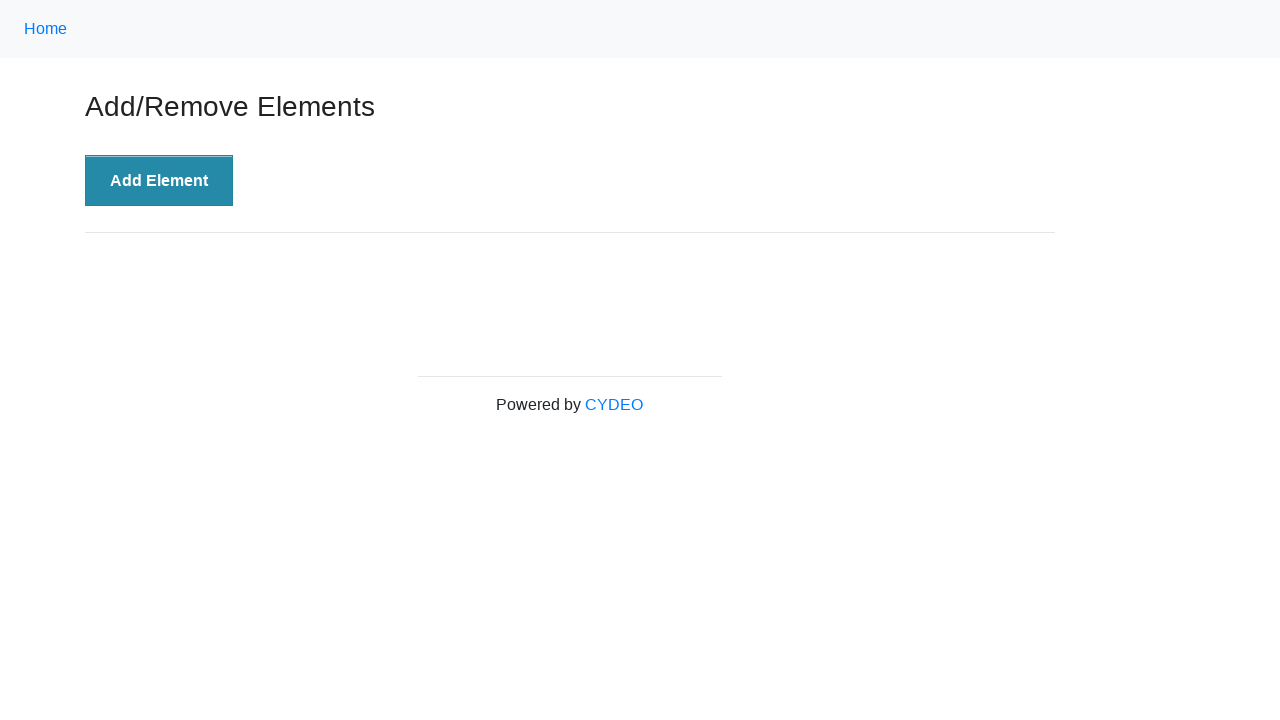

Verified that 'Delete' button is no longer displayed
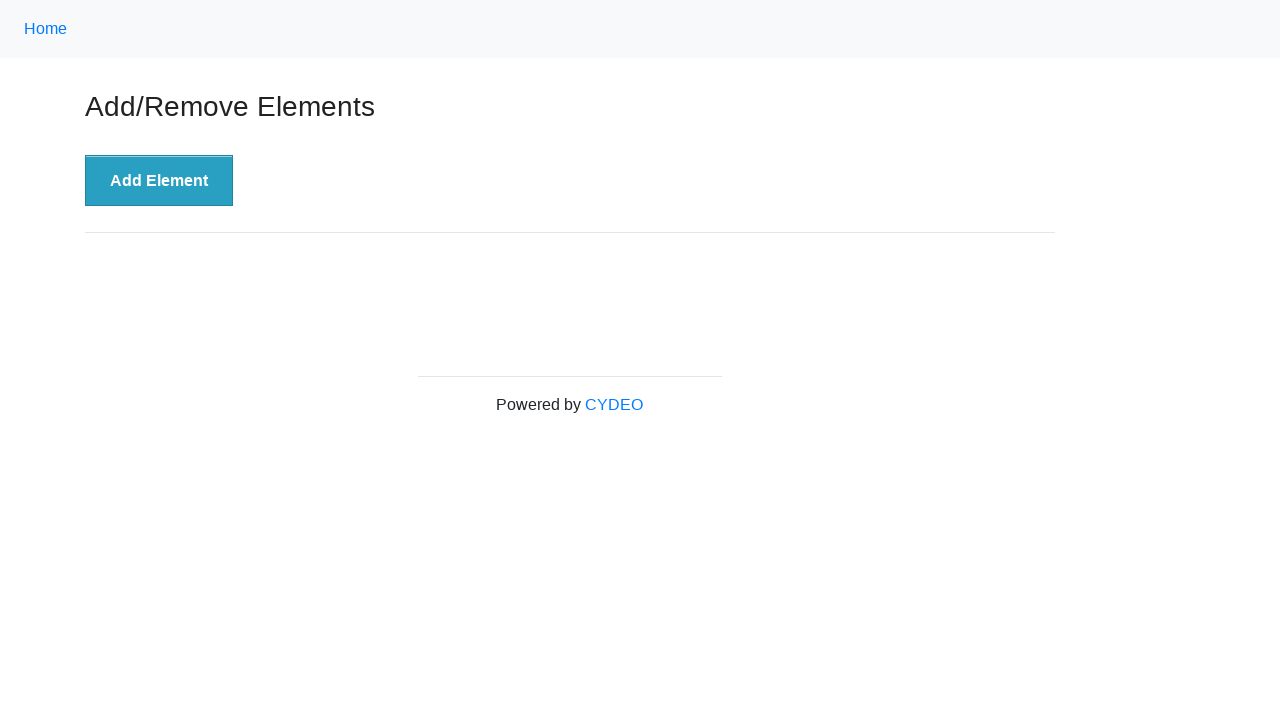

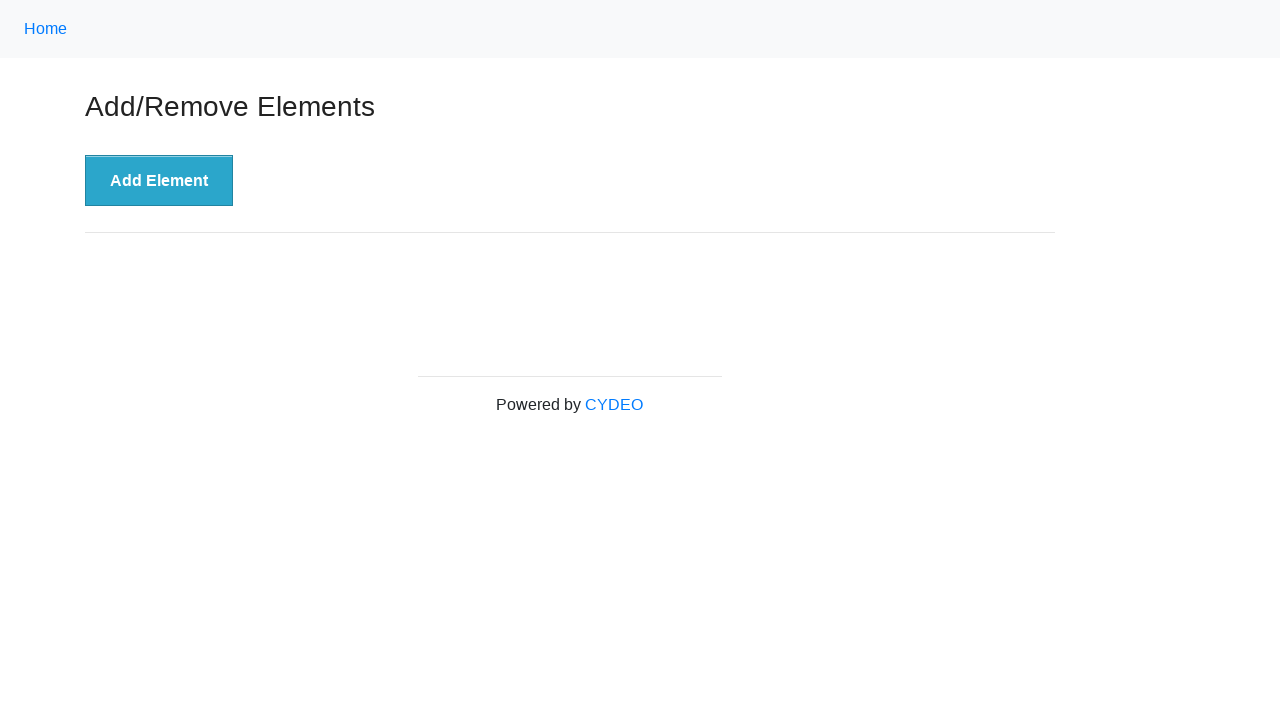